Tests navigation across multiple pages, language switching, form submission, and date calculator interactions

Starting URL: https://www.example.com

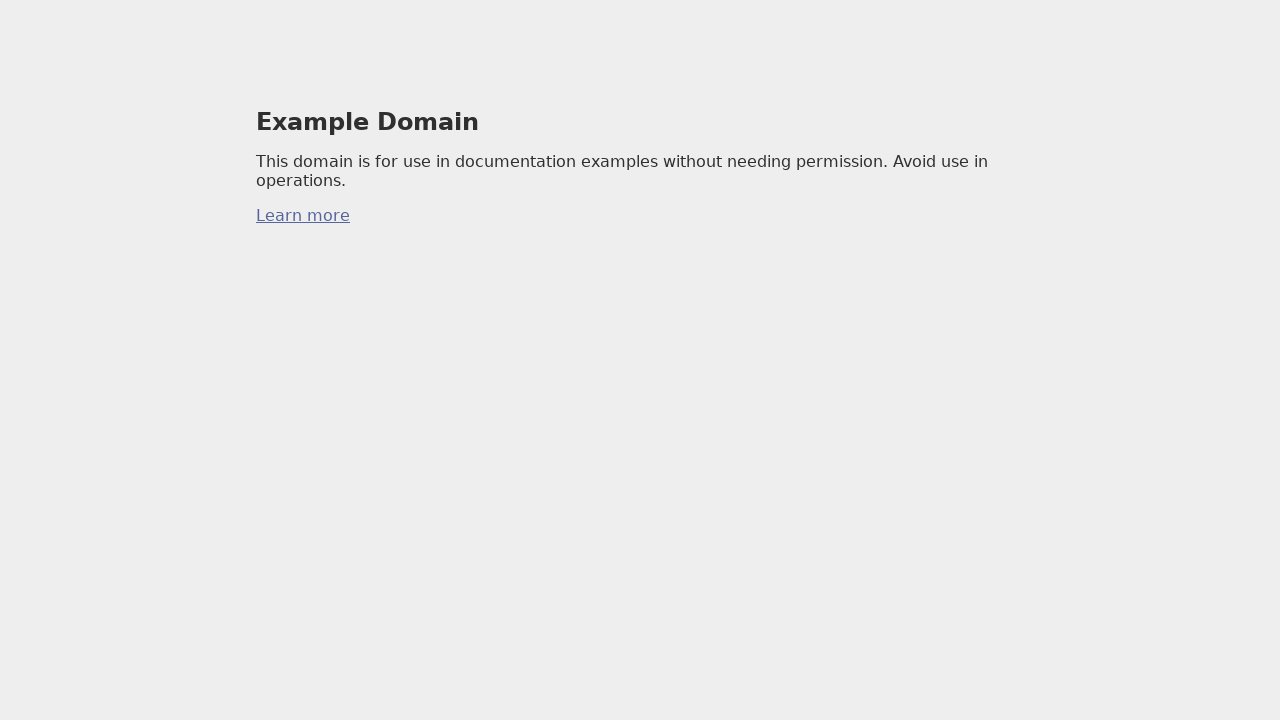

Retrieved body text content from page
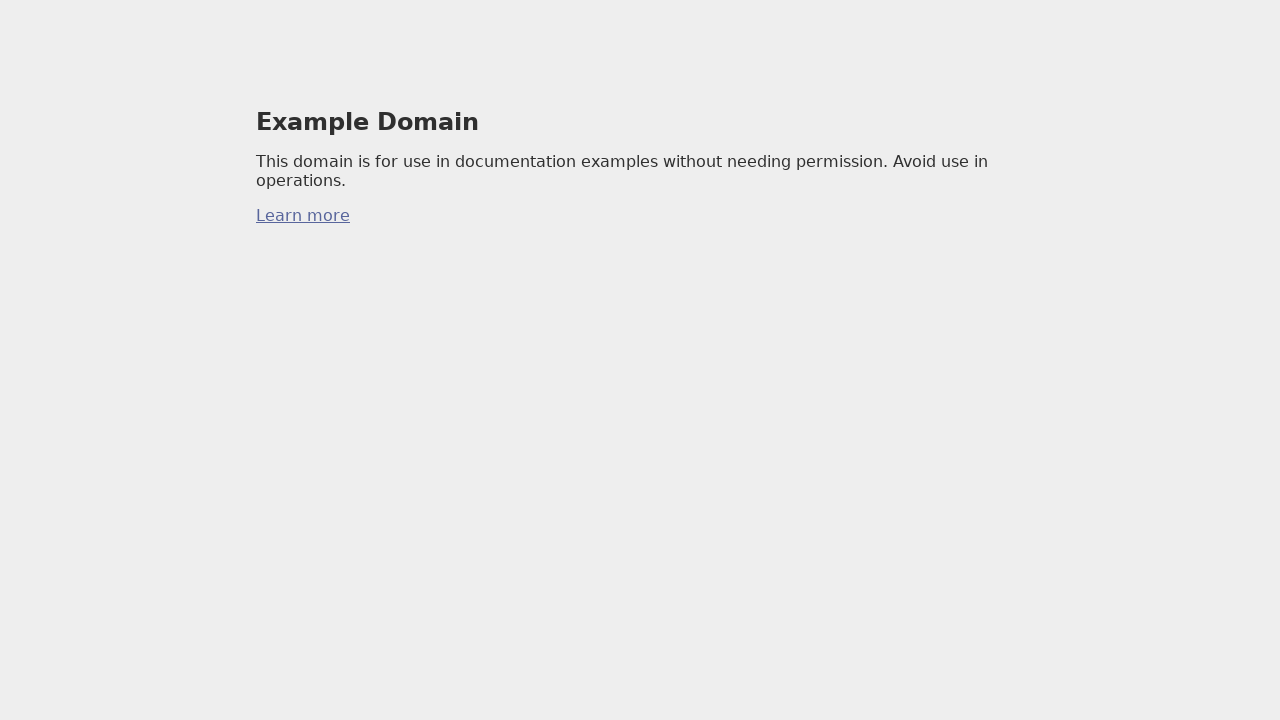

Navigated to http://hello.com
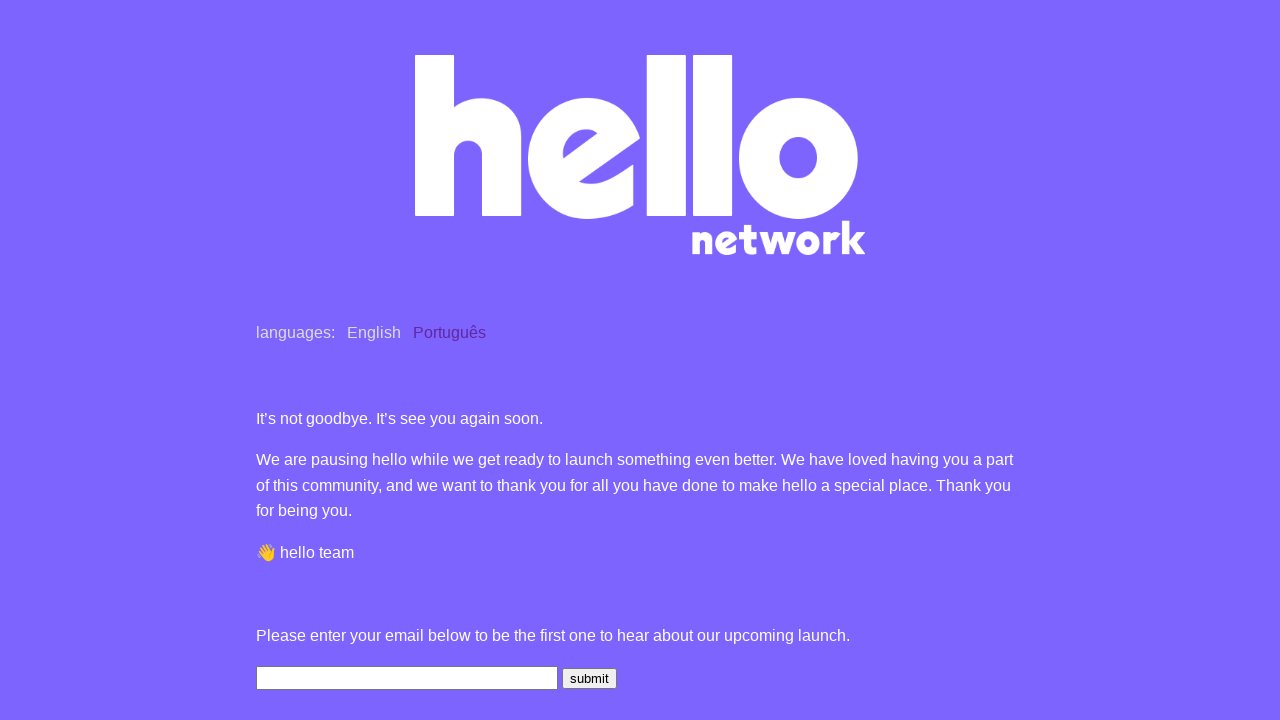

Clicked on Portuguese language option at (450, 332) on text=Português
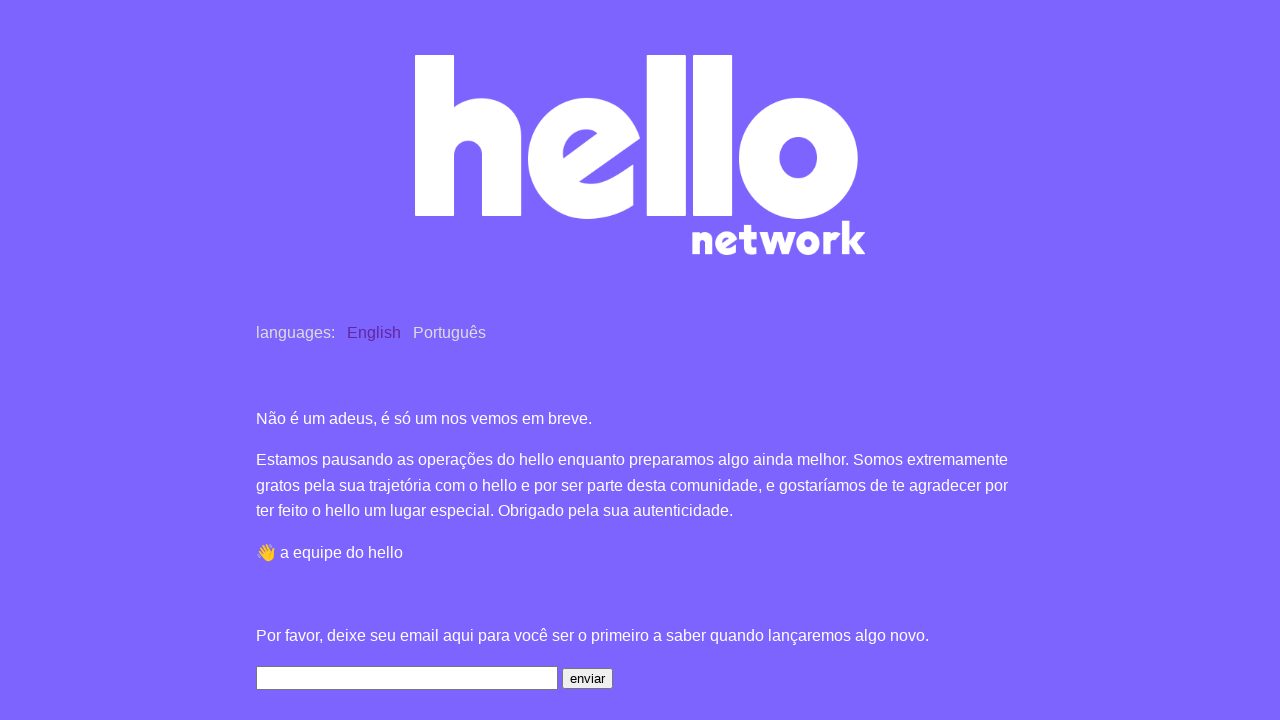

Clicked on English language option at (374, 332) on text=English
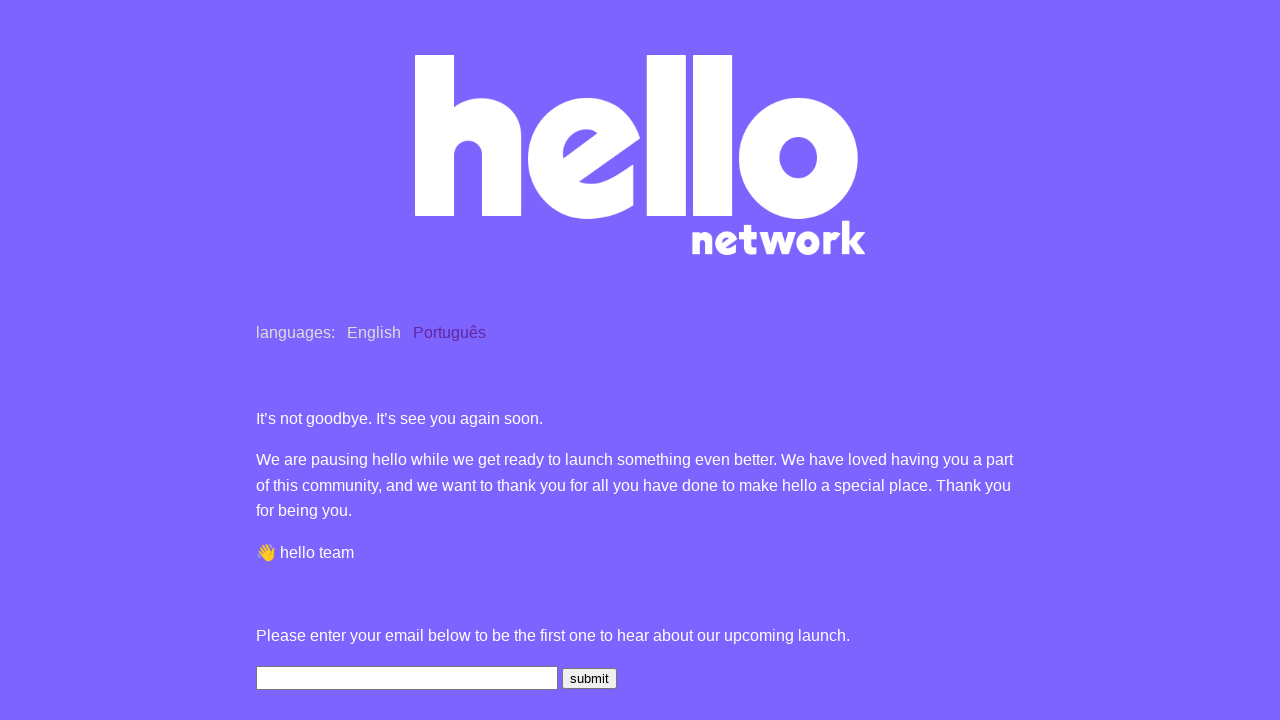

Filled form email field with 'testmail@test.test' on //form//input[@type='text'][1]
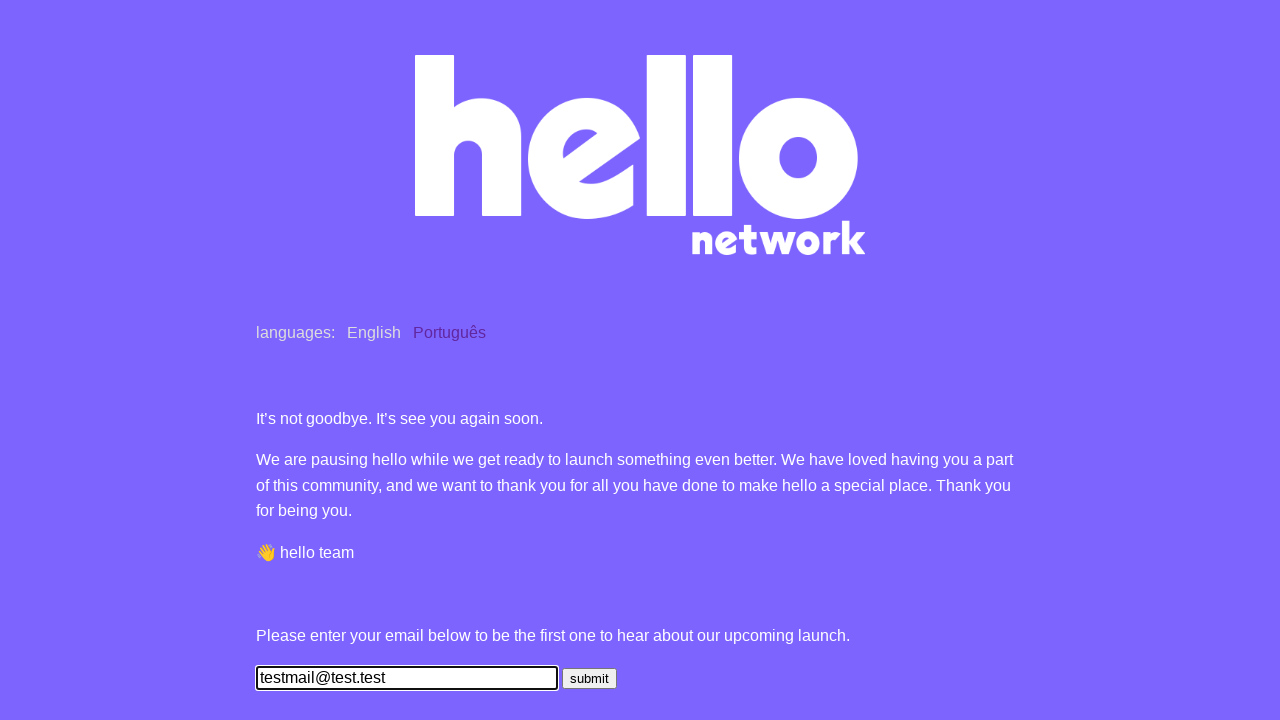

Submitted the form at (590, 678) on xpath=//form//input[@type='submit']
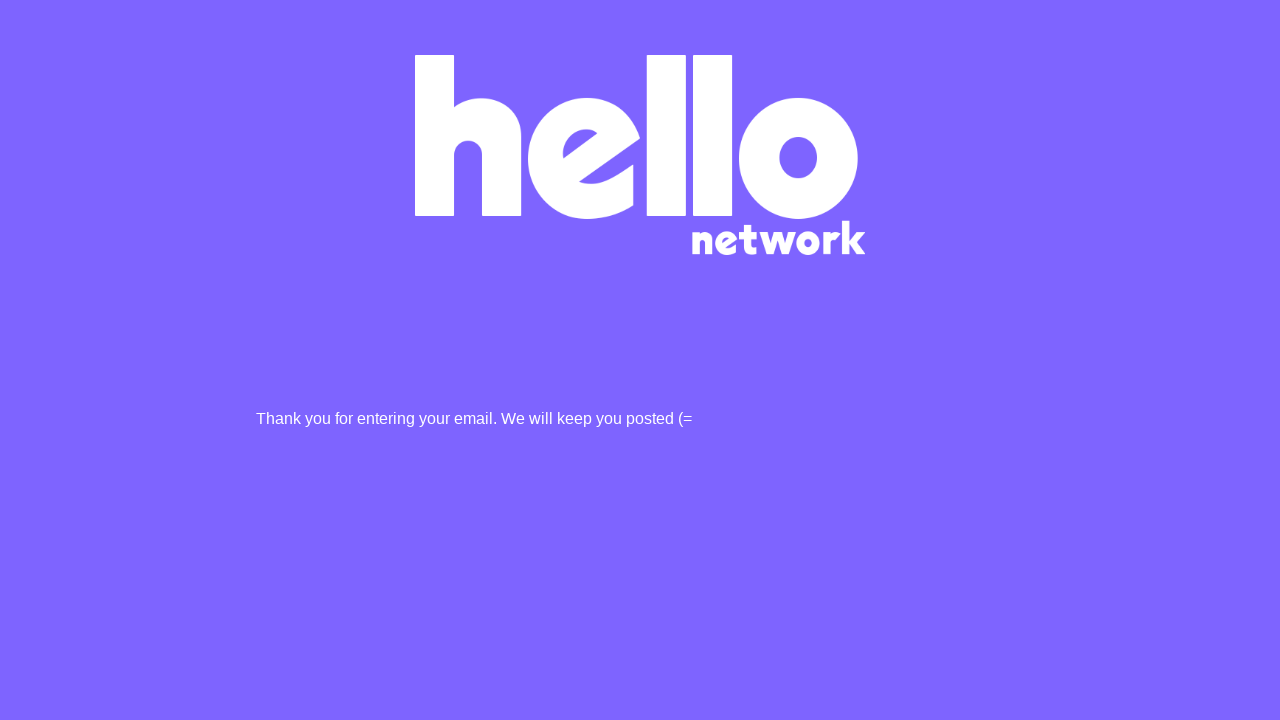

Opened new page/tab for calculator
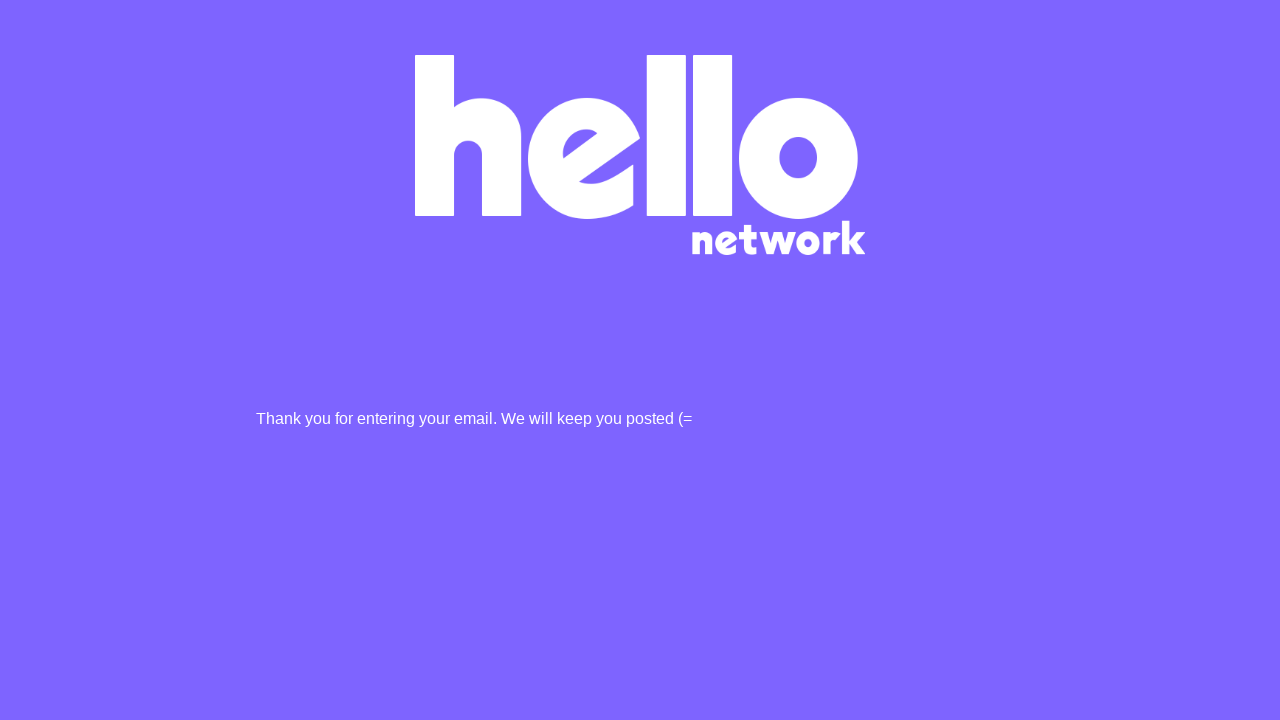

Navigated to date calculator at https://www.calculator.net/date-calculator.html
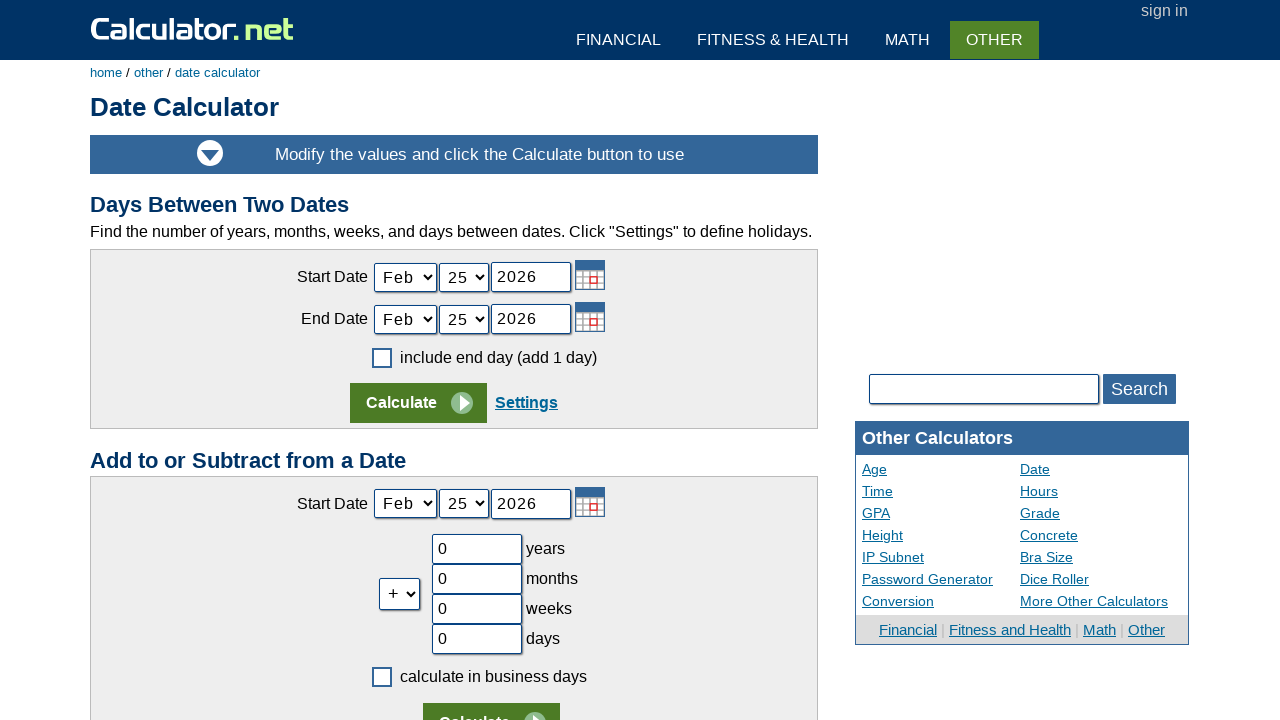

Selected December (month 11) from the month dropdown on #today_Month_ID
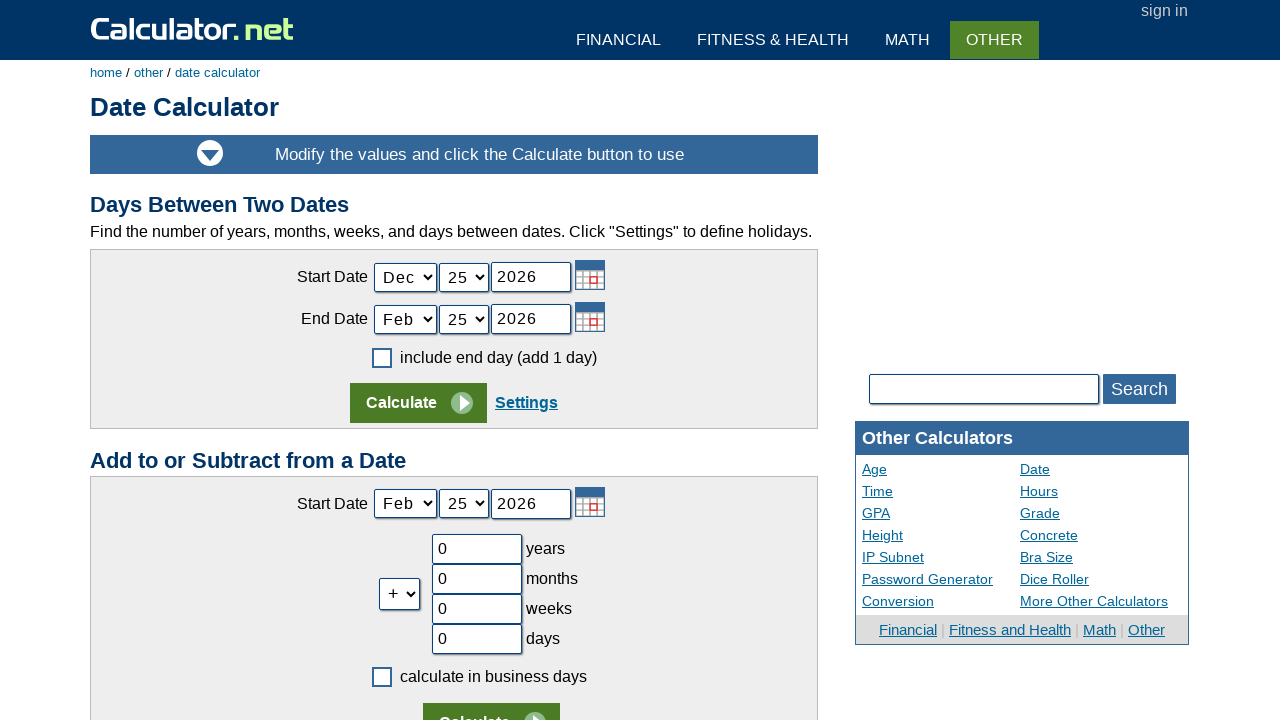

Clicked the Calculate button at (418, 403) on xpath=//input[@value='Calculate']
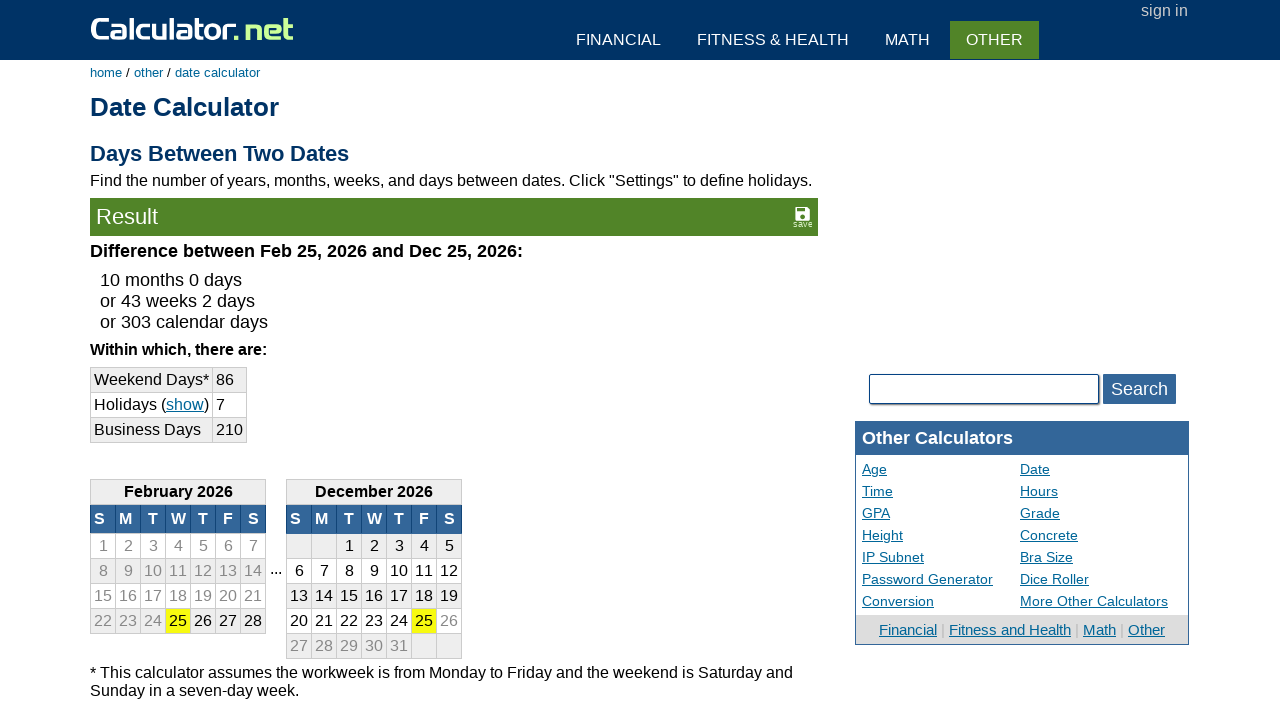

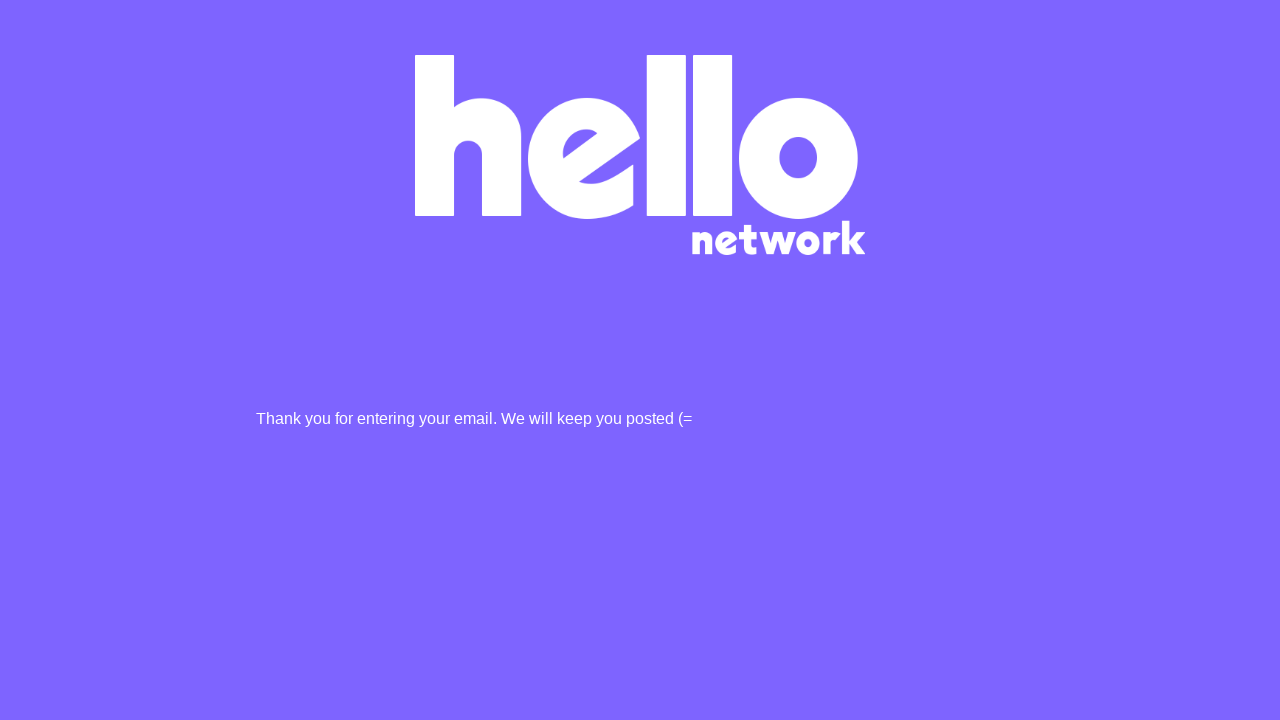